Tests single space as ZIP code input and verifies error message appears

Starting URL: https://www.sharelane.com/cgi-bin/register.py

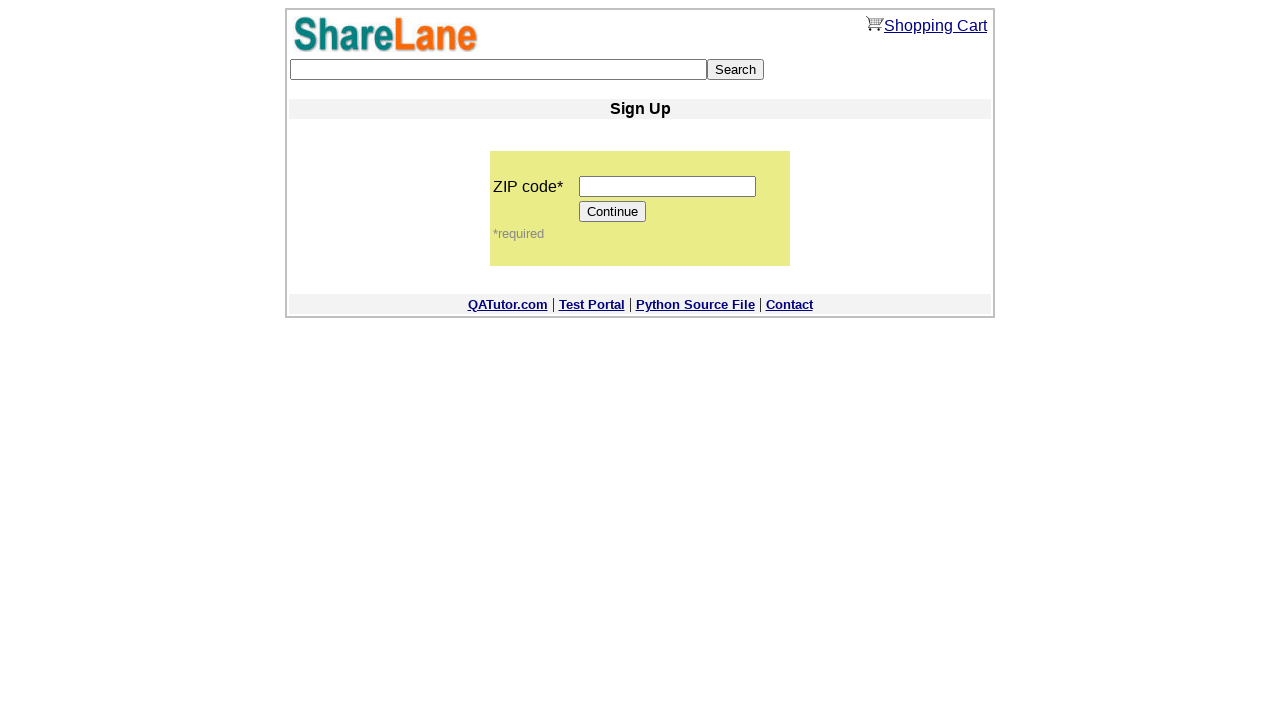

Filled ZIP code field with single space on input[name='zip_code']
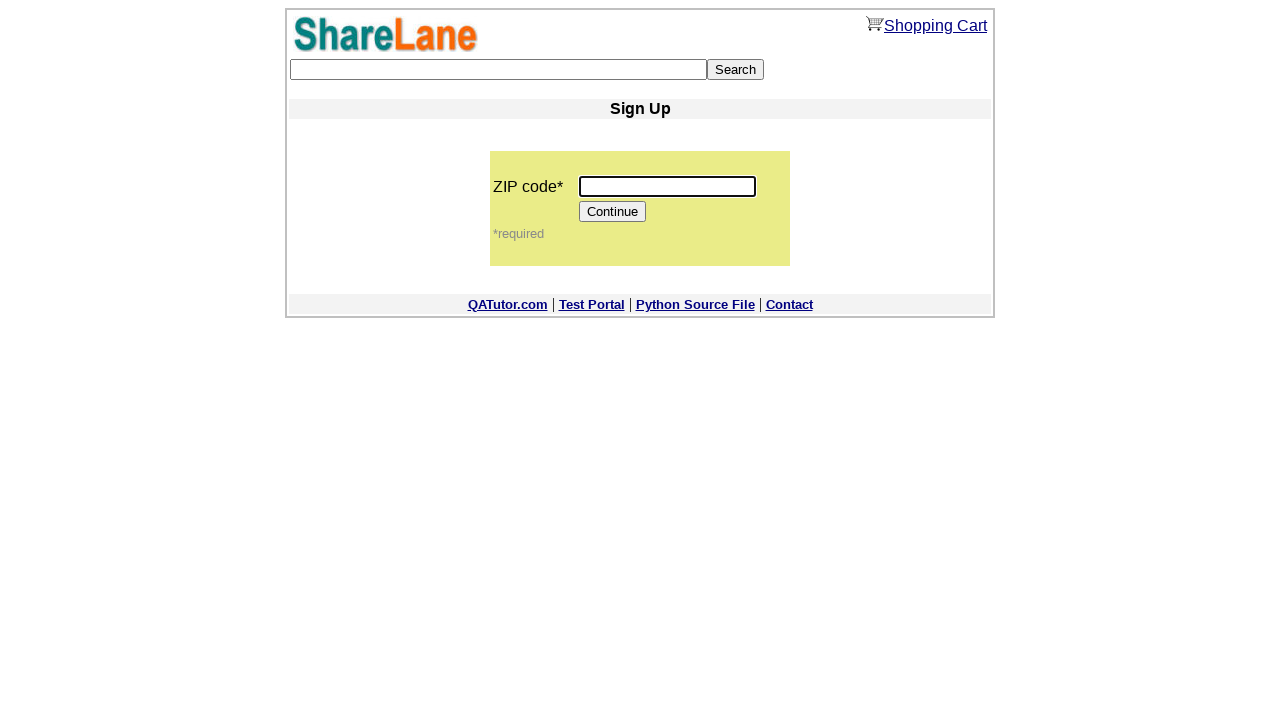

Clicked Continue button at (613, 212) on [value='Continue']
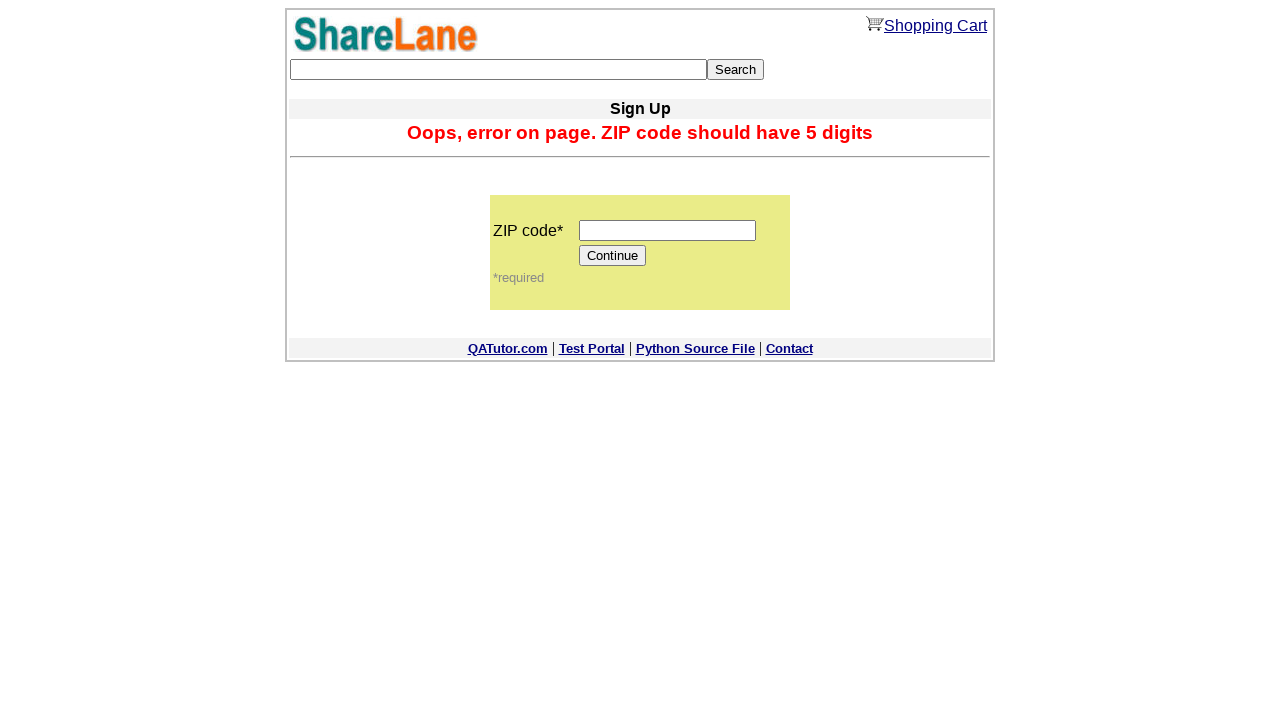

Error message appeared on page
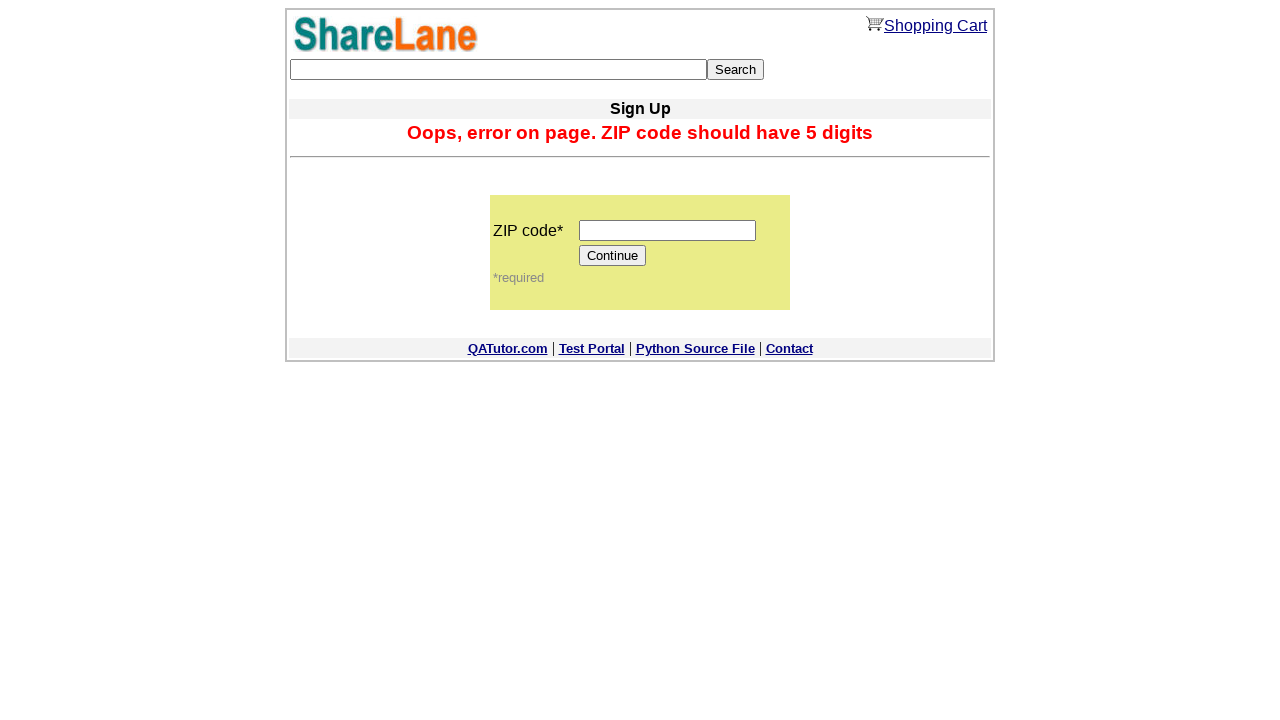

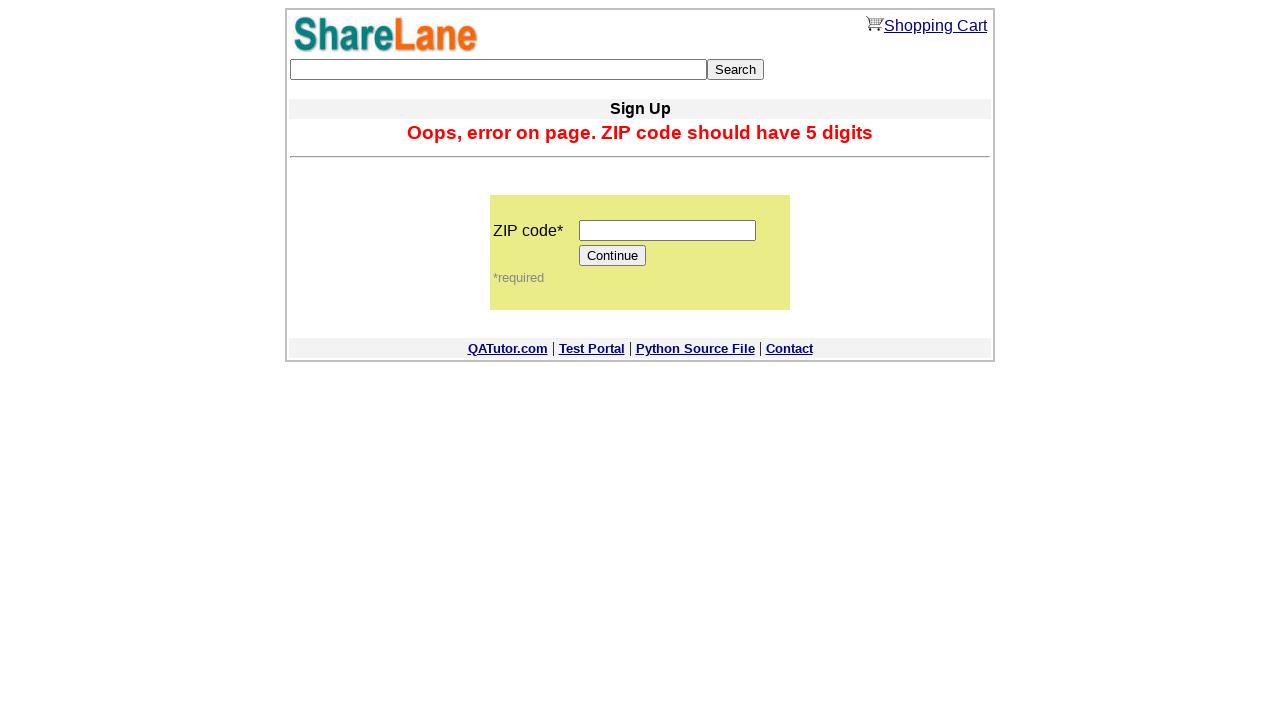